Tests adding todo items to the list by filling the input field and pressing Enter, then verifying the items appear in the list

Starting URL: https://demo.playwright.dev/todomvc

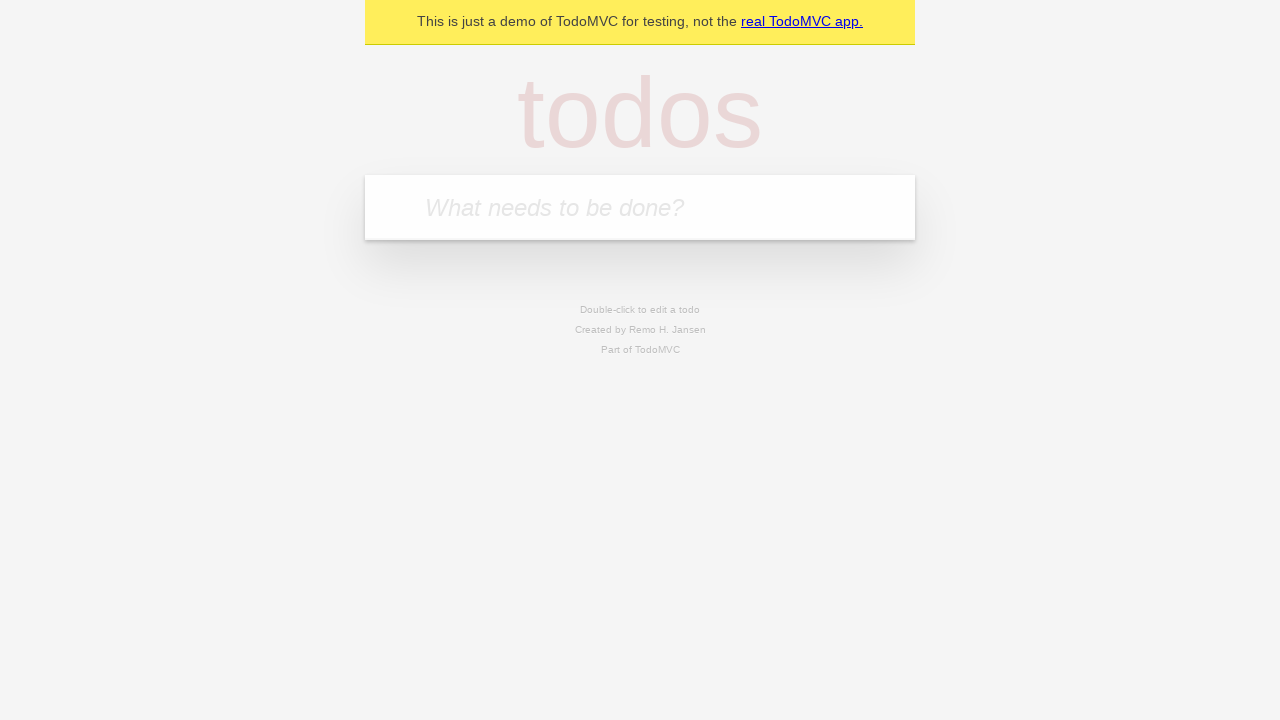

Filled todo input field with 'buy some cheese' on internal:attr=[placeholder="What needs to be done?"i]
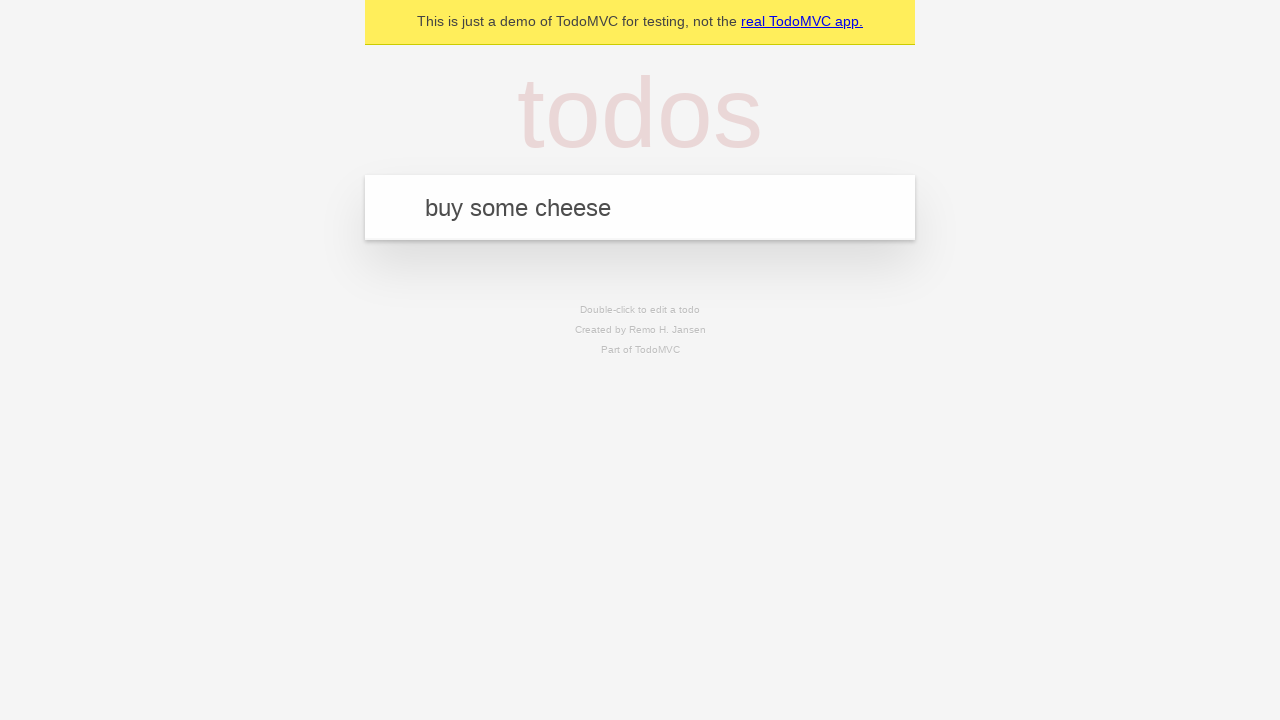

Pressed Enter to add first todo item on internal:attr=[placeholder="What needs to be done?"i]
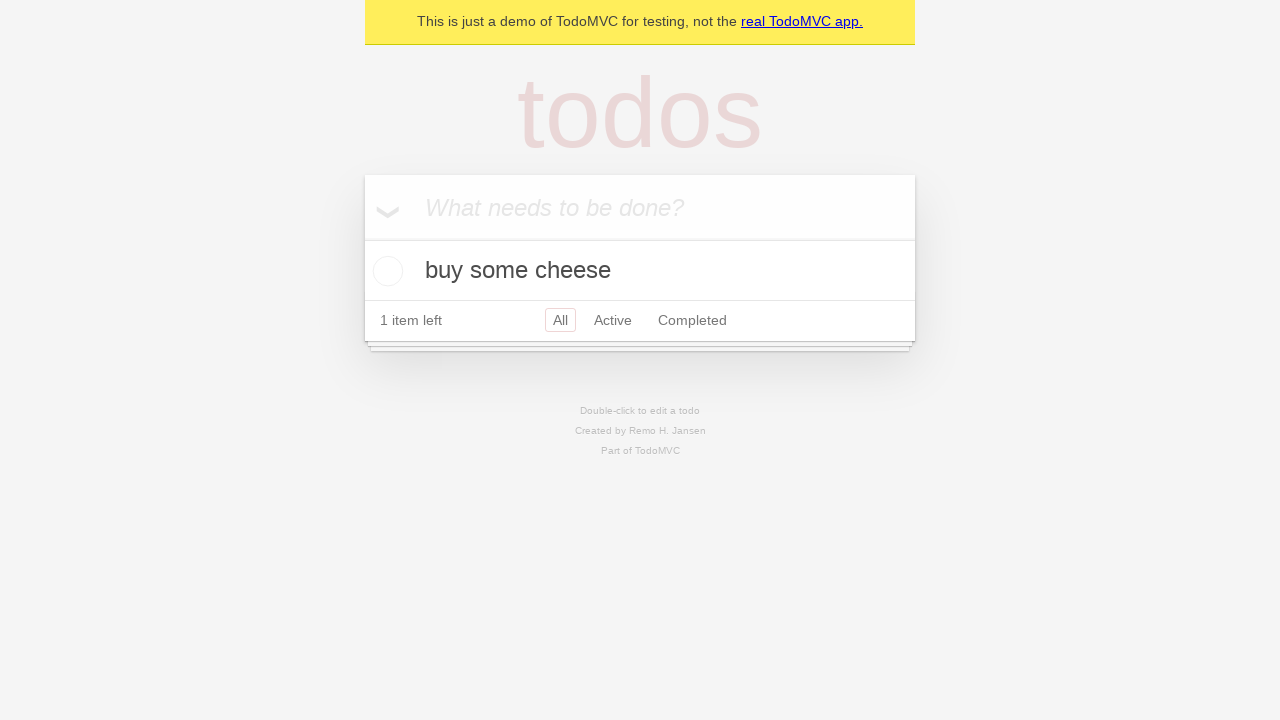

First todo item appeared in the list
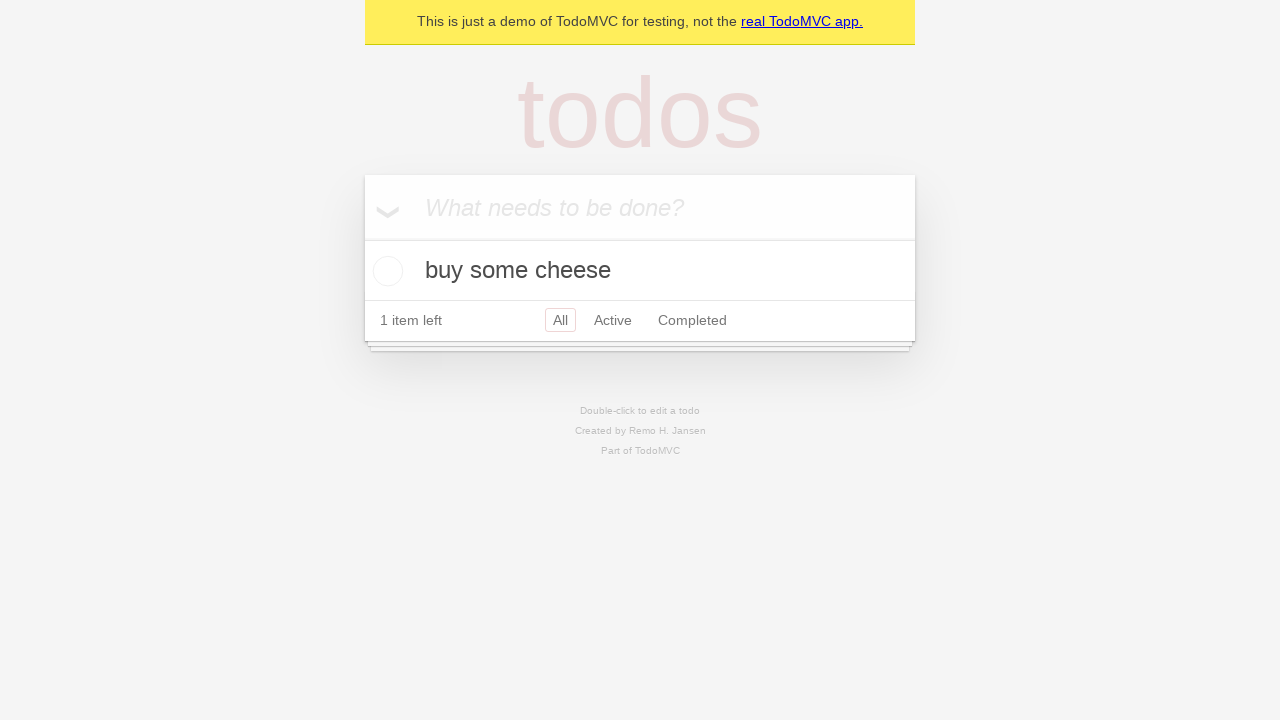

Filled todo input field with 'feed the cat' on internal:attr=[placeholder="What needs to be done?"i]
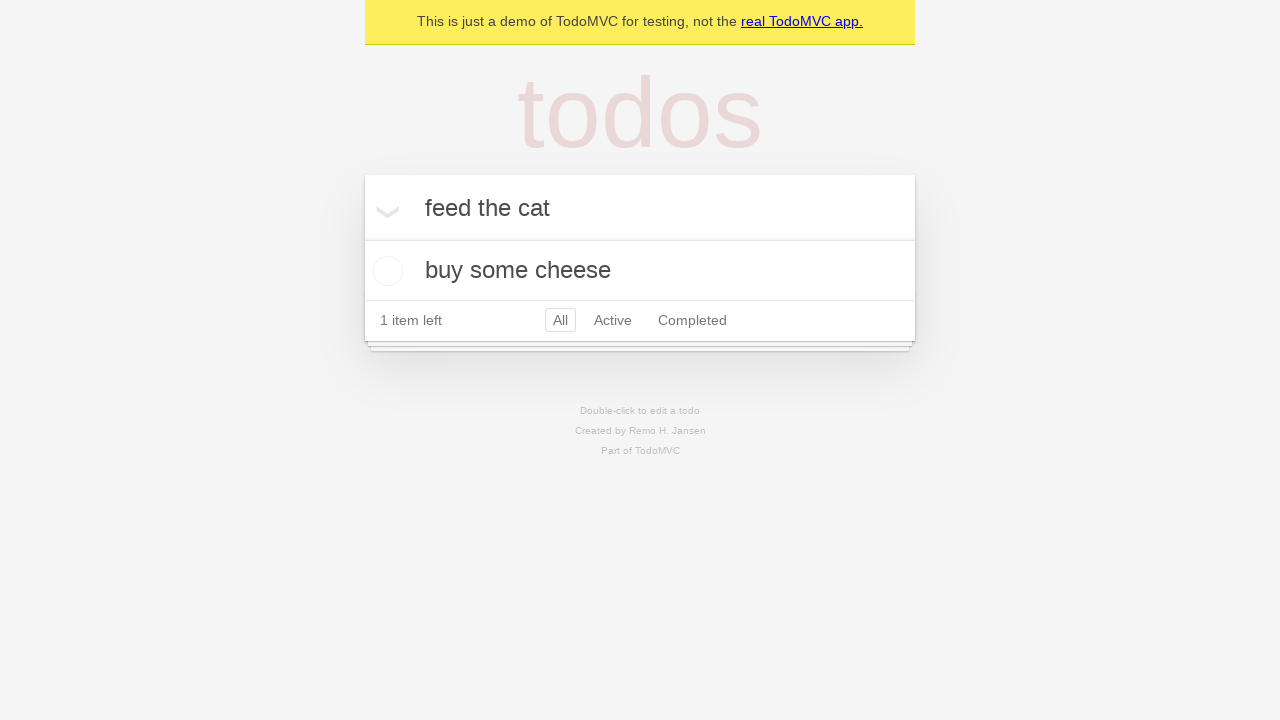

Pressed Enter to add second todo item on internal:attr=[placeholder="What needs to be done?"i]
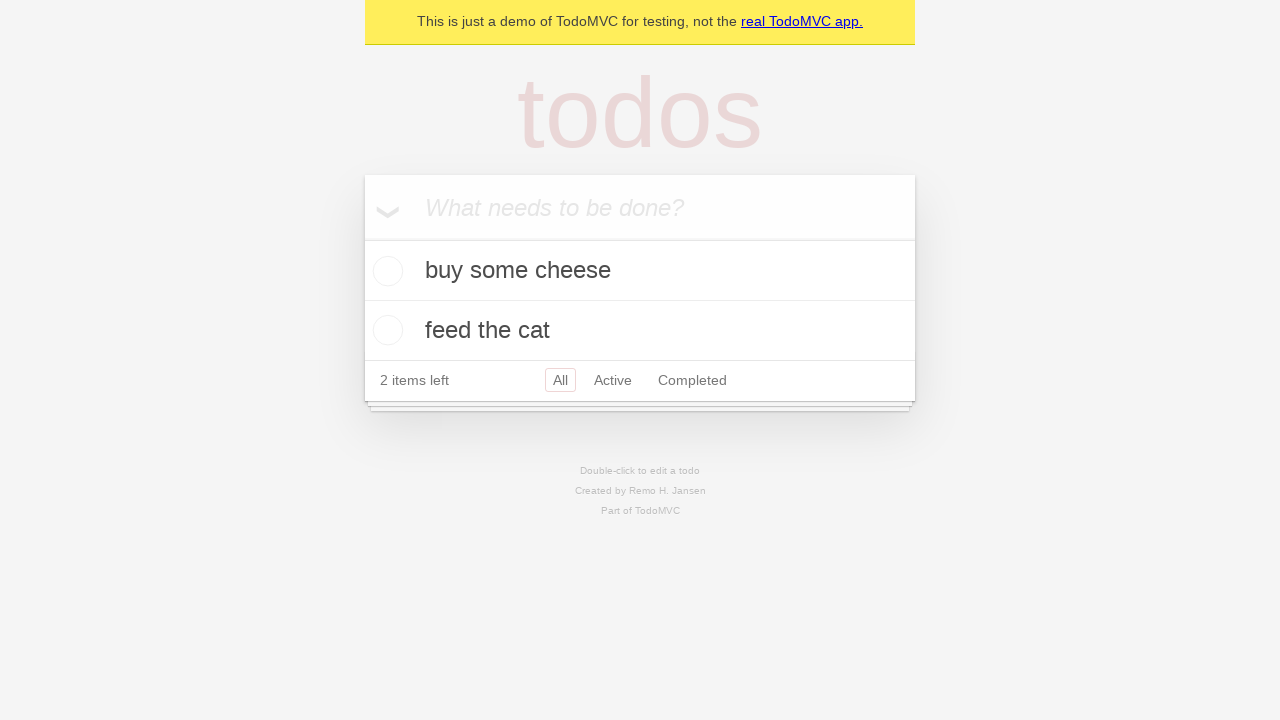

Verified both todo items are visible in the list
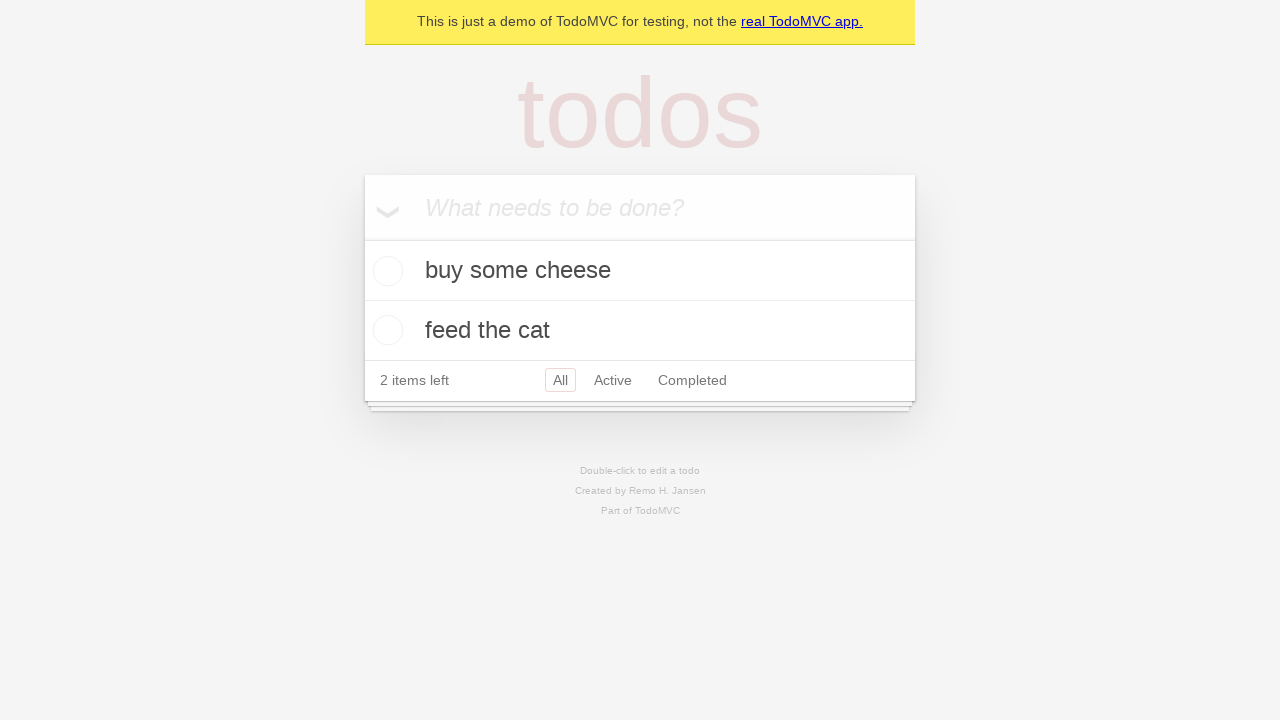

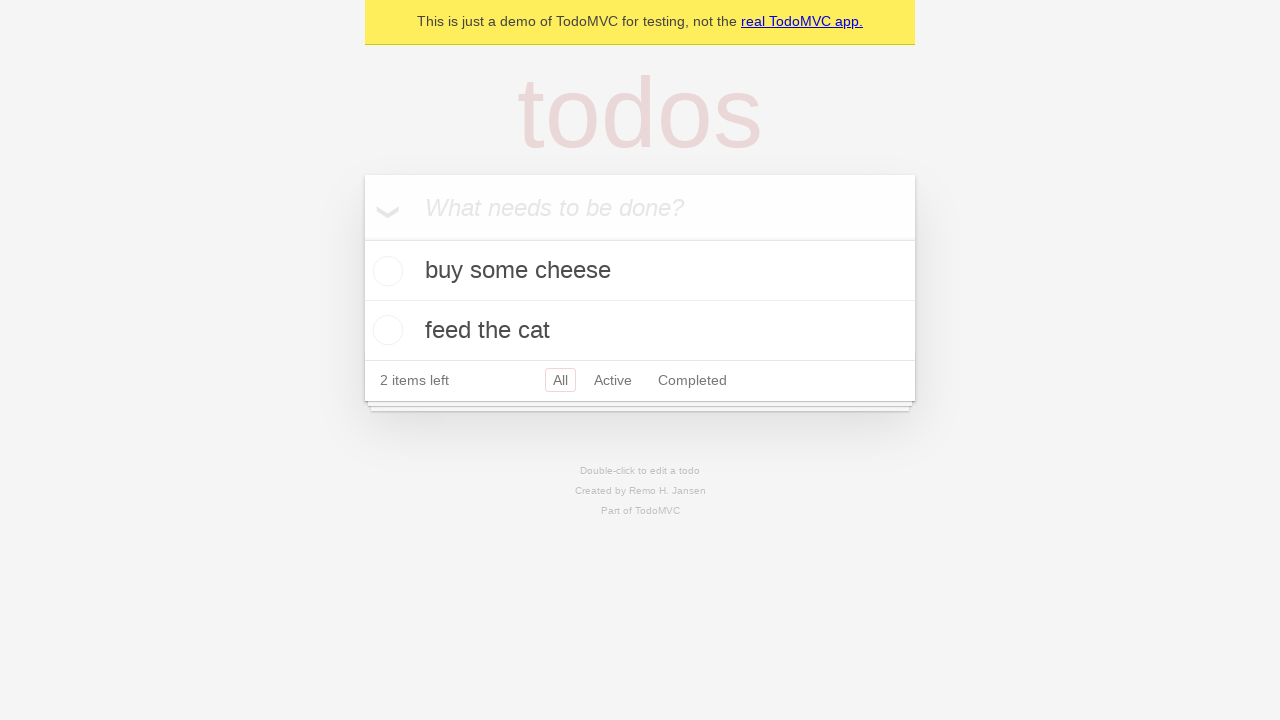